Navigates to playwright.dev and opens a popup window to the release notes page on the same domain, then verifies both pages are accessible.

Starting URL: https://playwright.dev/

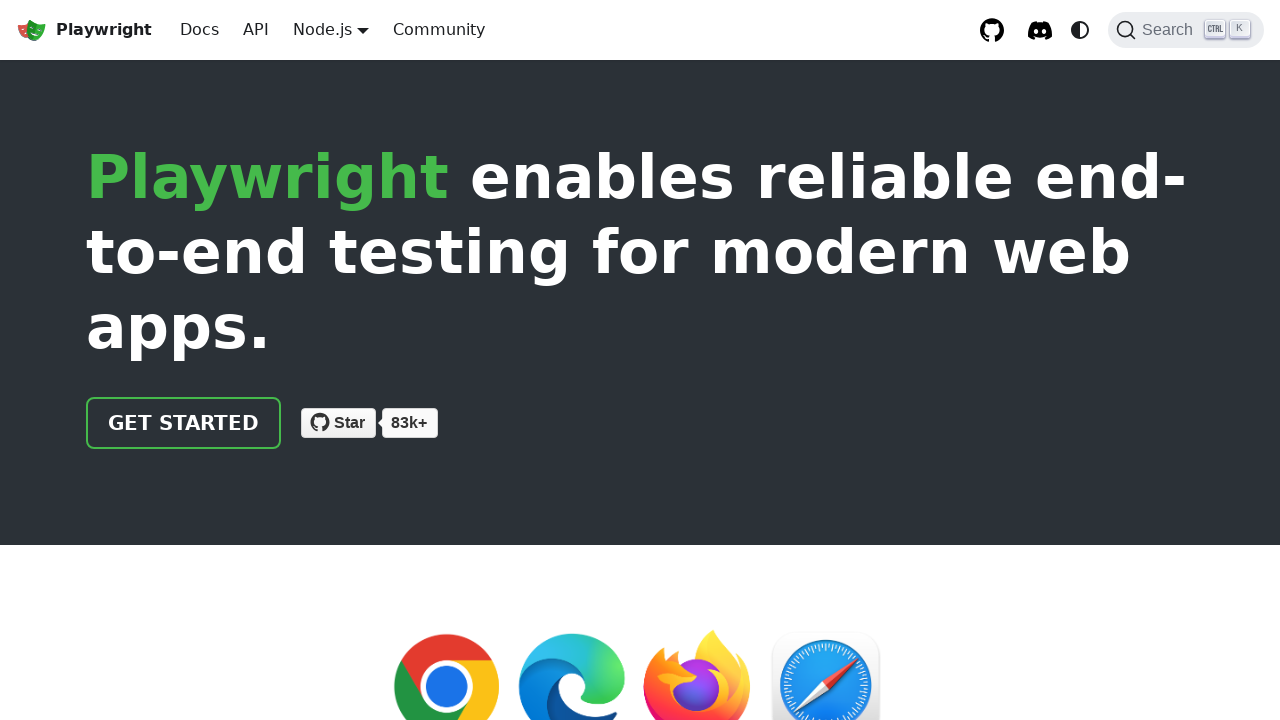

Opened popup window to release notes page using JavaScript
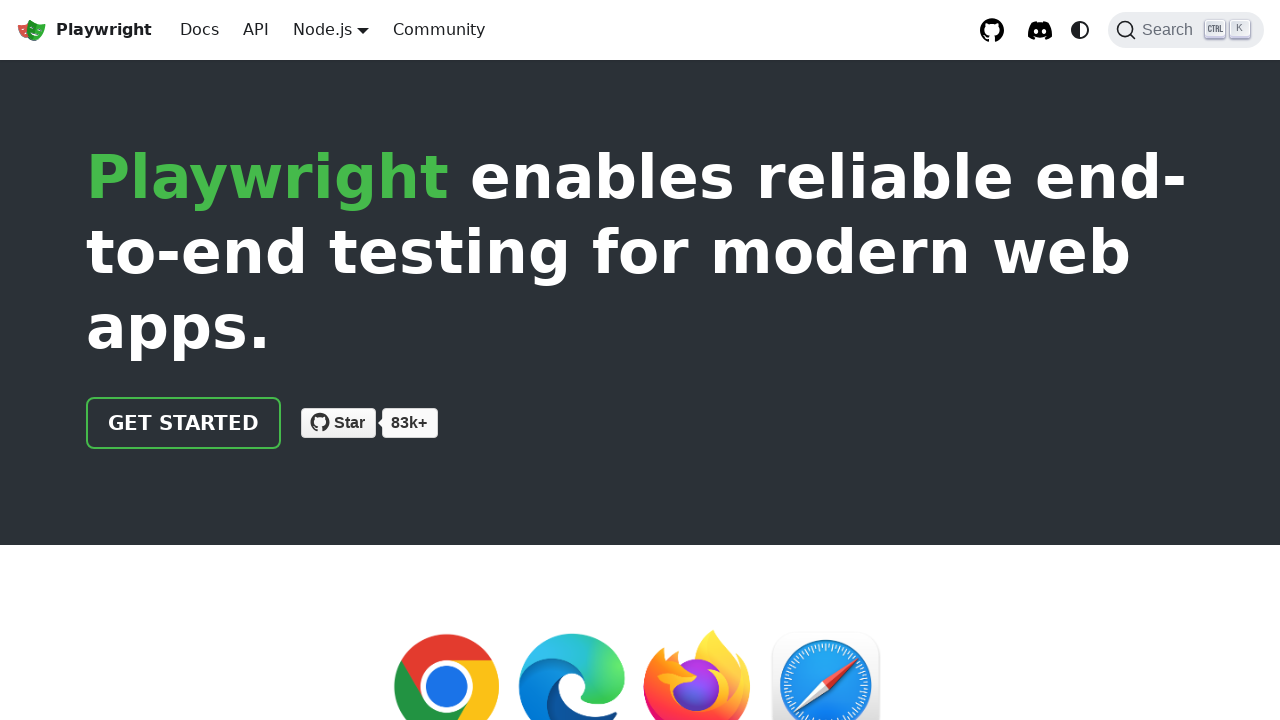

Captured reference to new popup page
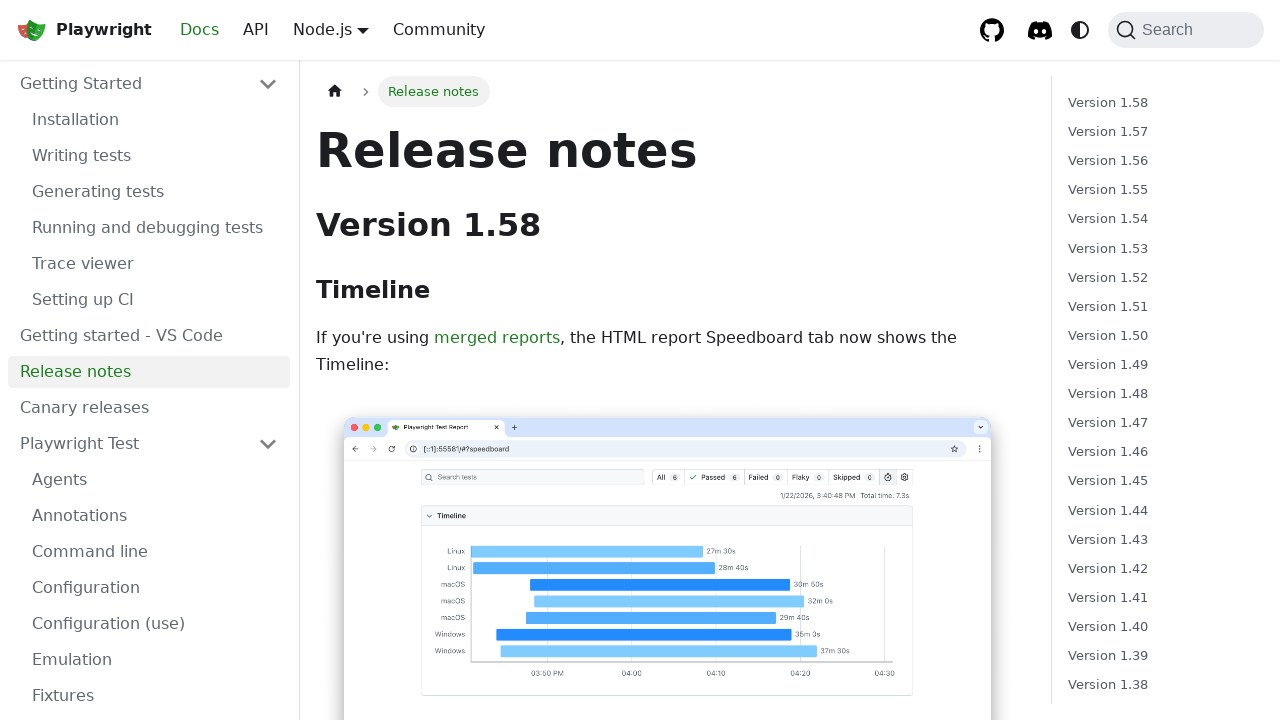

Popup page finished loading
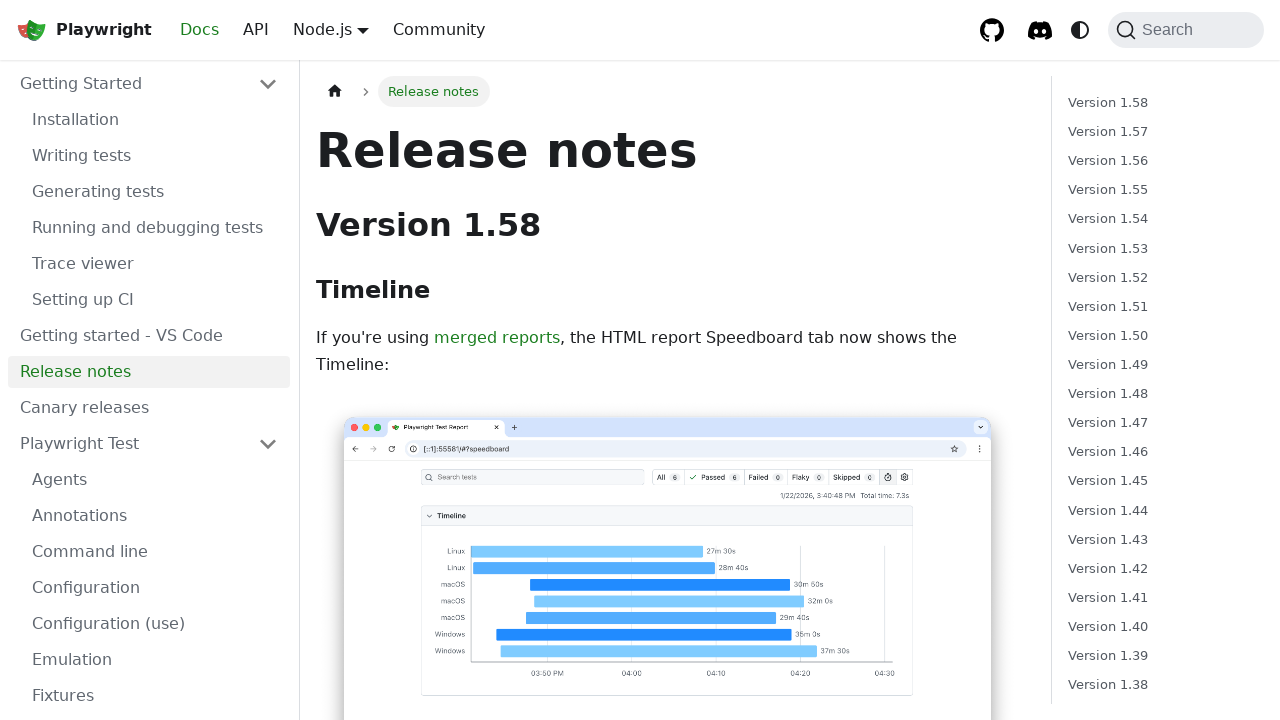

Waited 2 seconds to ensure both pages are stable
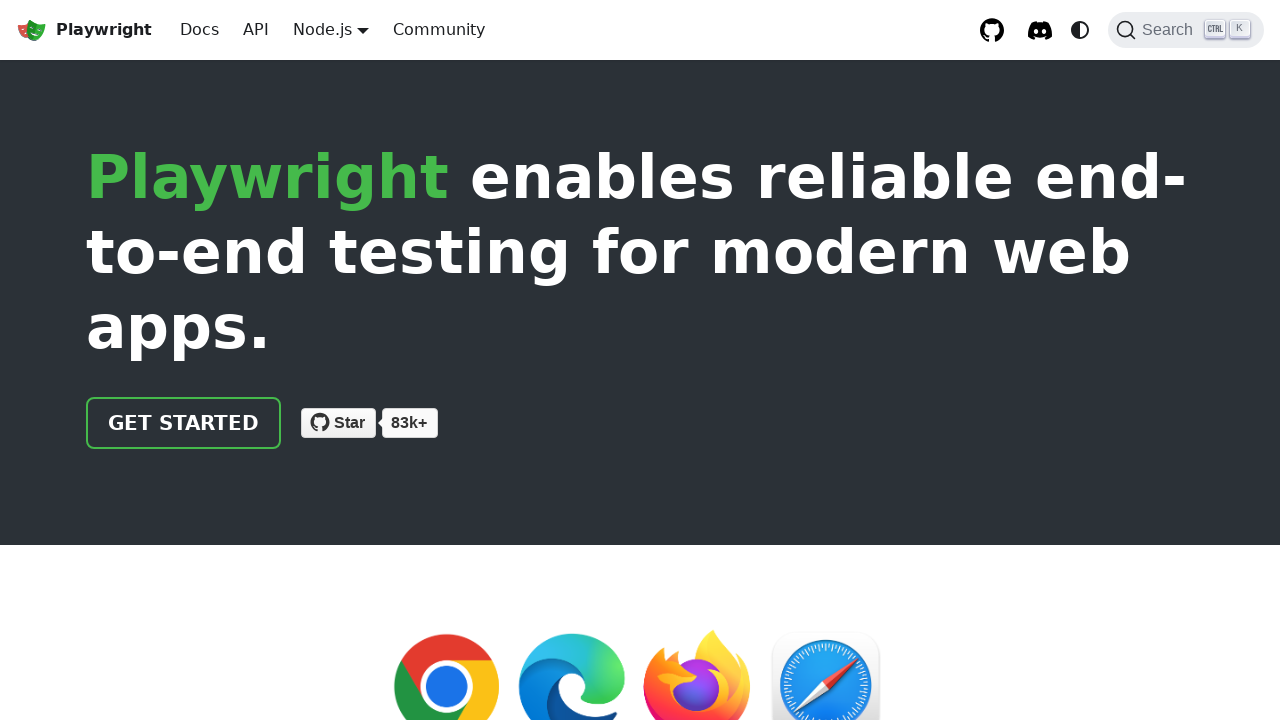

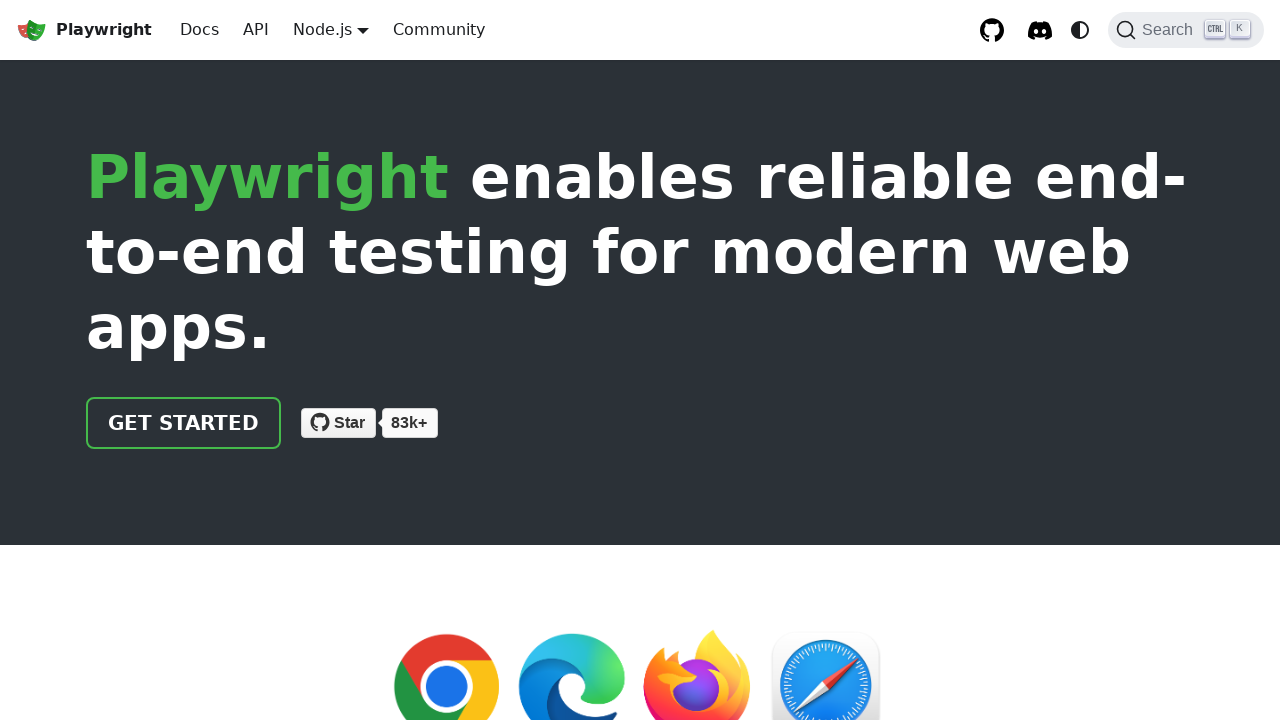